Navigates to an e-commerce site and adds specific vegetables (Cucumber, Brocolli, Beetroot) to the cart by finding them in the product list and clicking their ADD TO CART buttons

Starting URL: https://rahulshettyacademy.com/seleniumPractise/

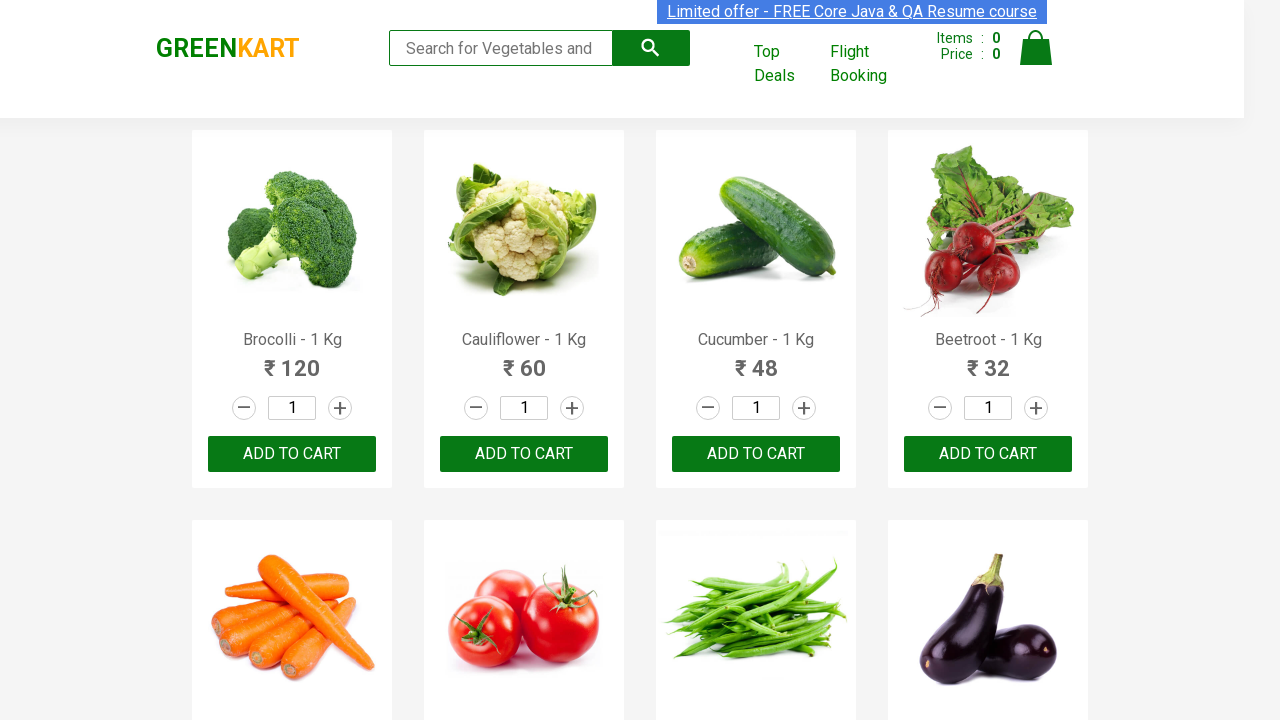

Waited for product list to load
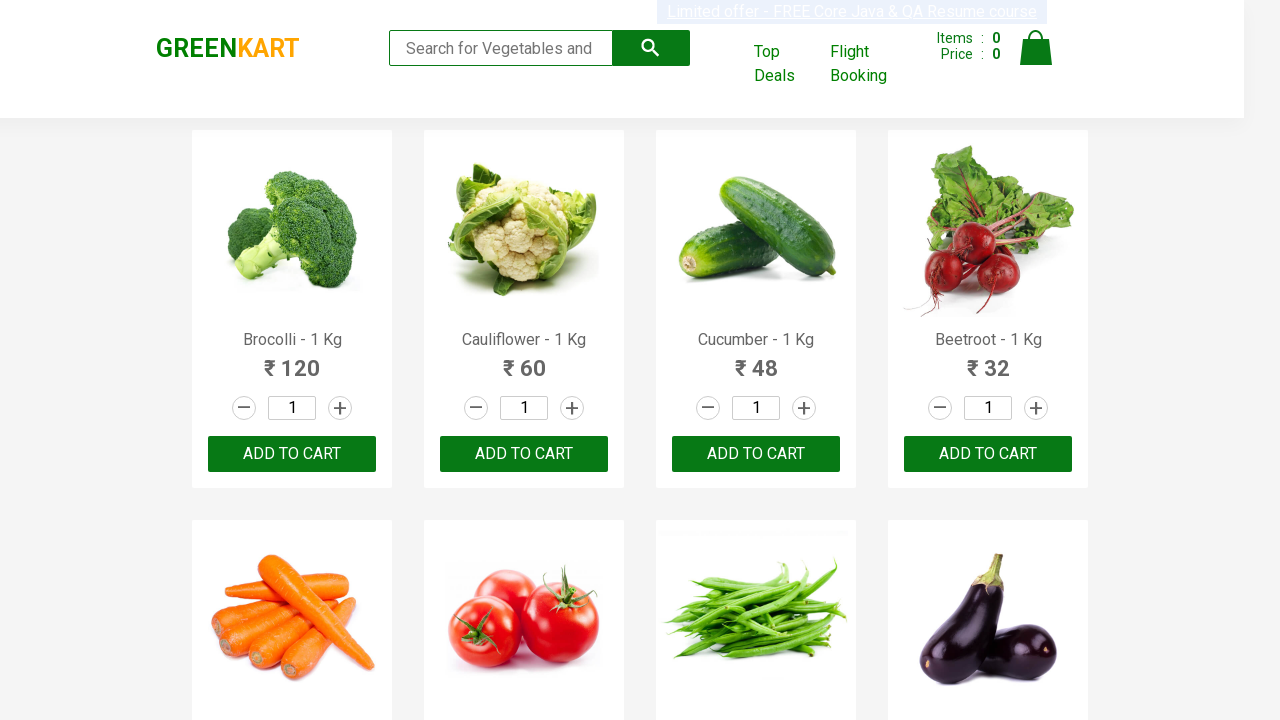

Retrieved all product name elements
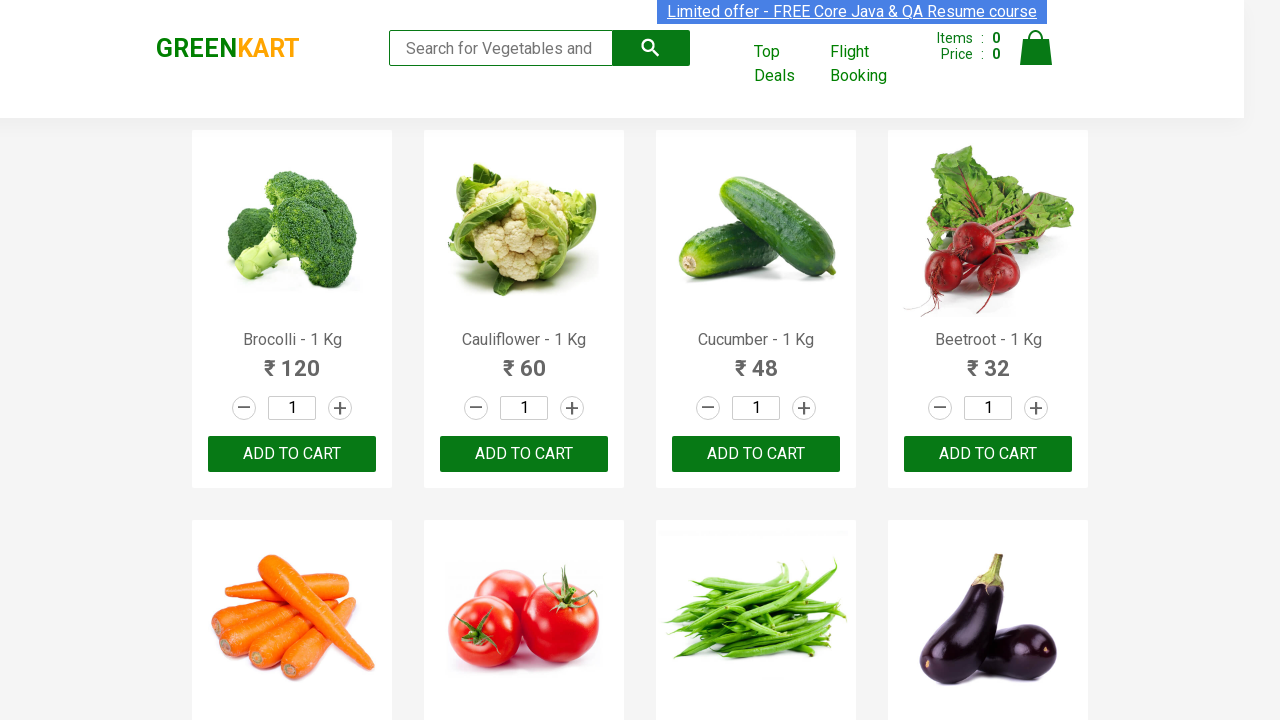

Extracted product name: Brocolli
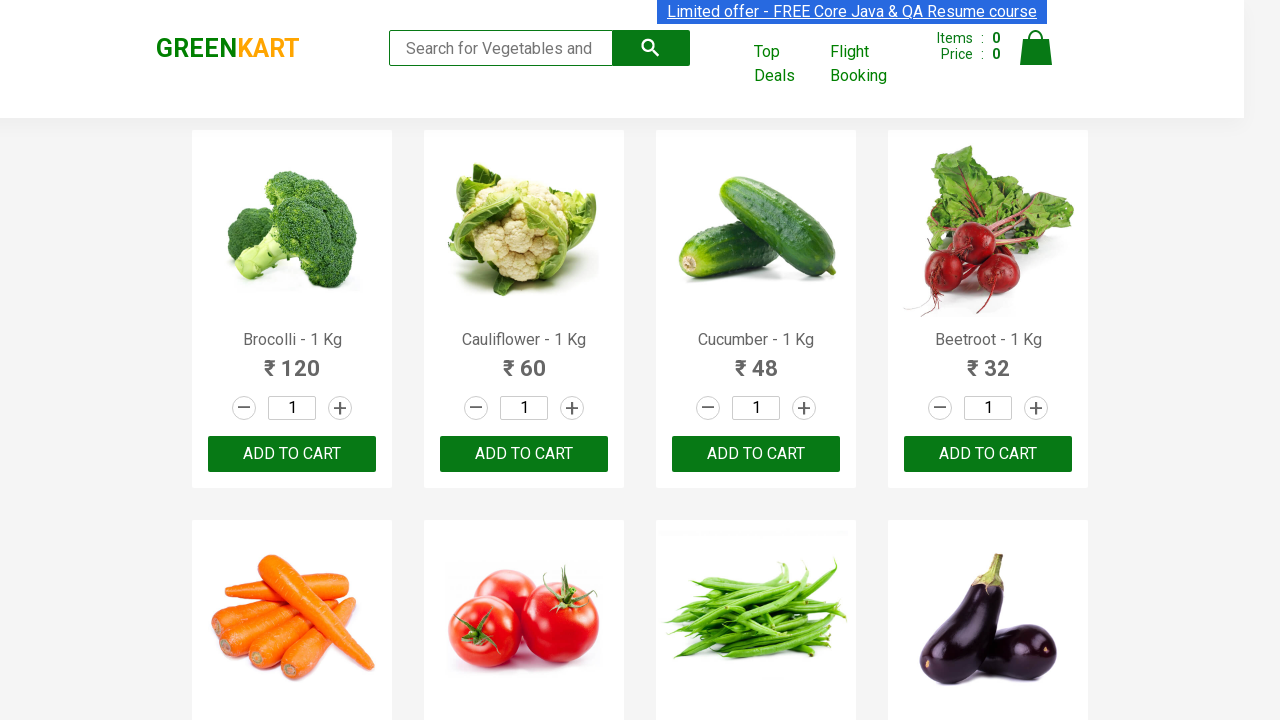

Clicked ADD TO CART button for Brocolli
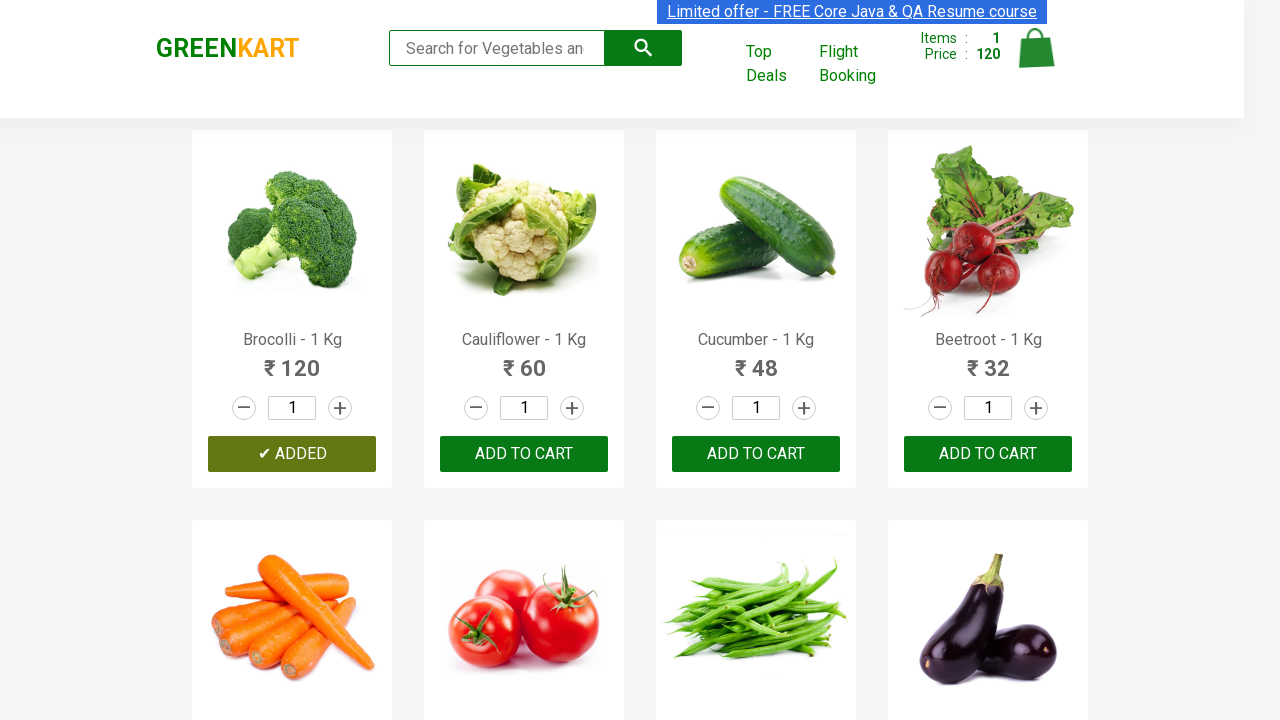

Extracted product name: Cauliflower
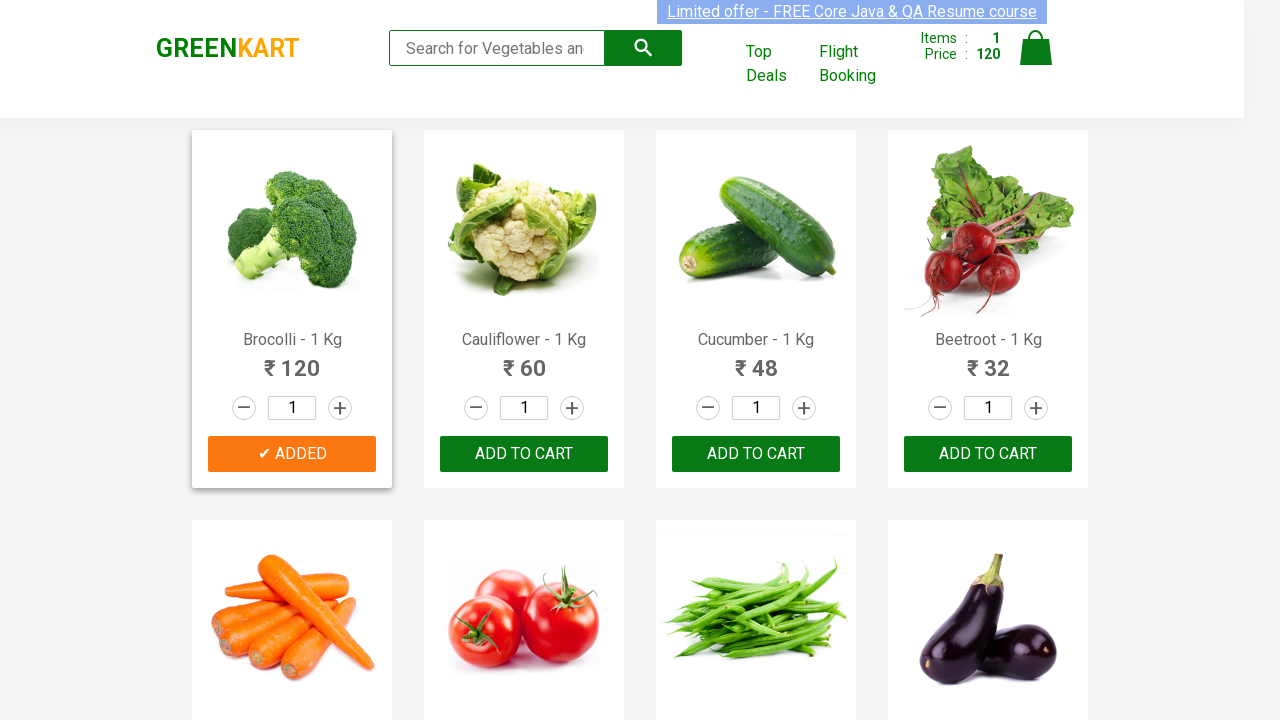

Extracted product name: Cucumber
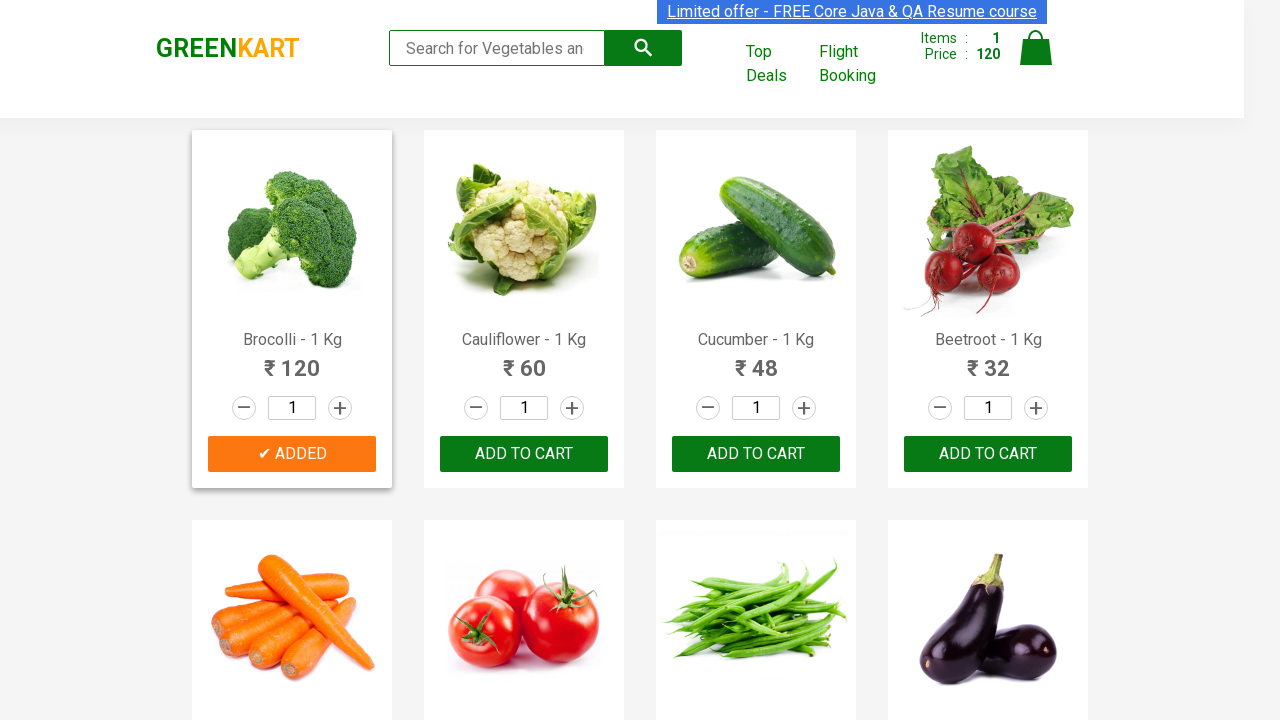

Clicked ADD TO CART button for Cucumber
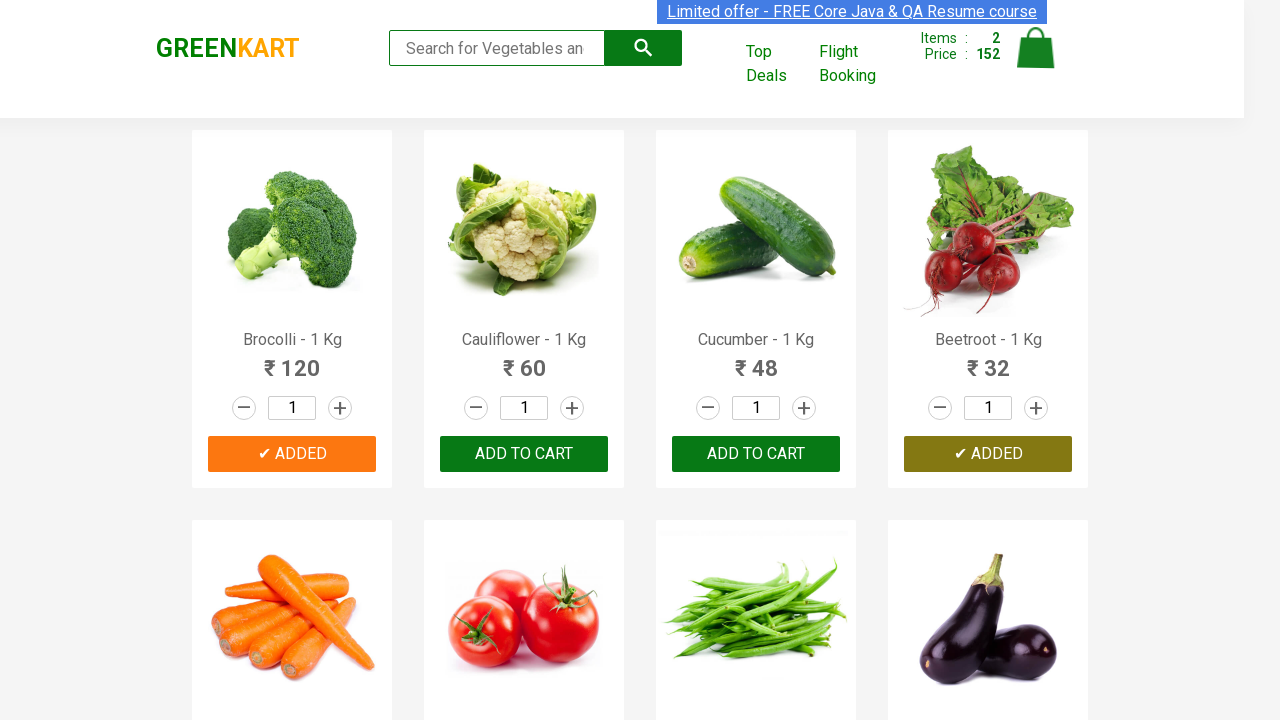

Extracted product name: Beetroot
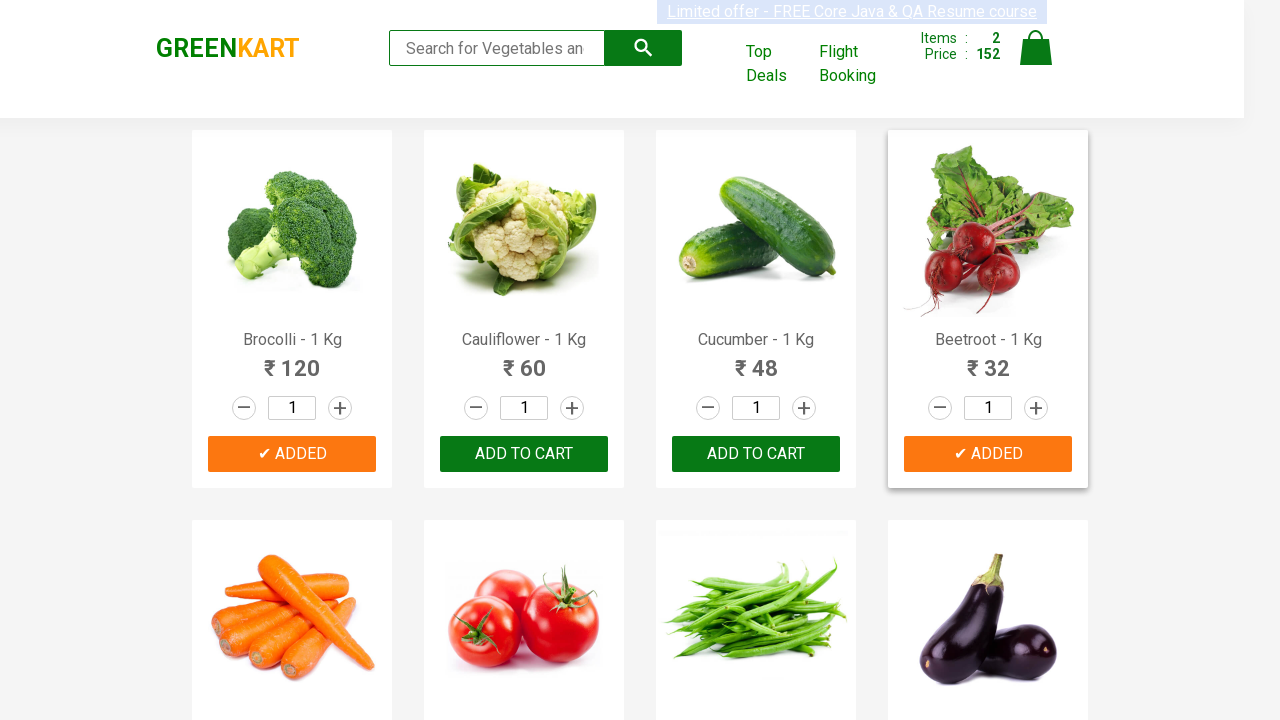

Clicked ADD TO CART button for Beetroot
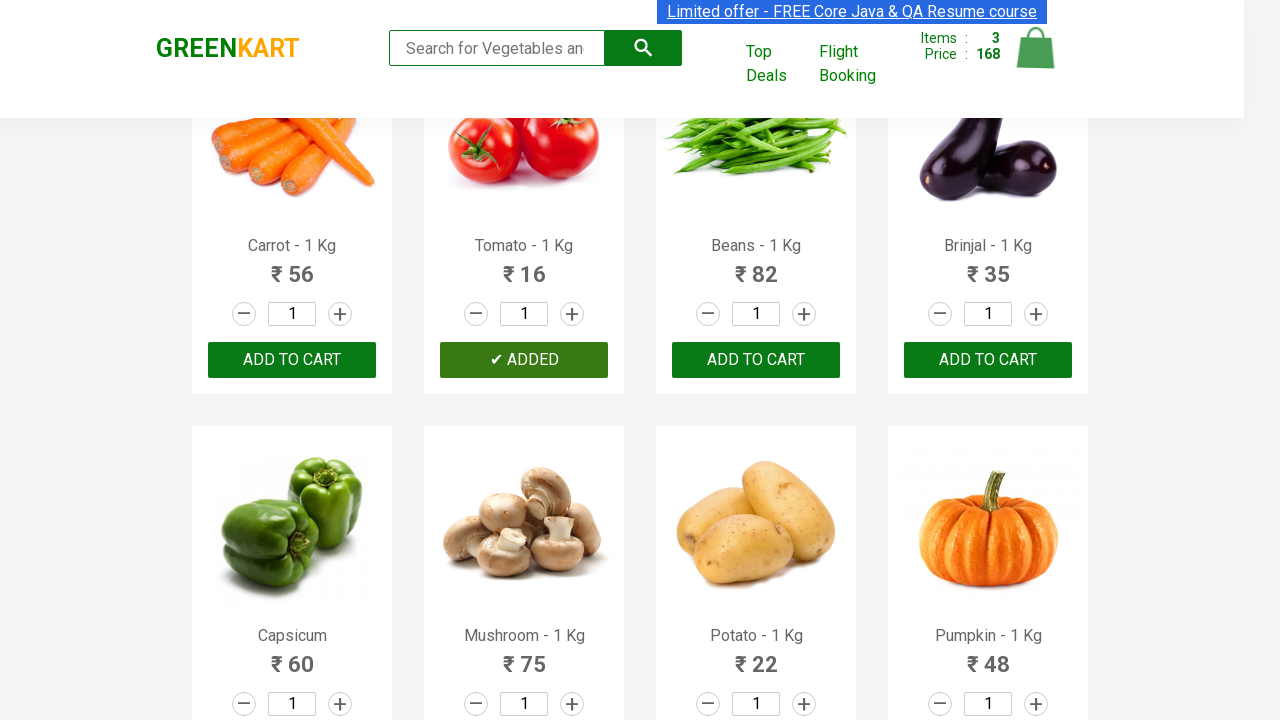

Successfully added all 3 vegetables to cart
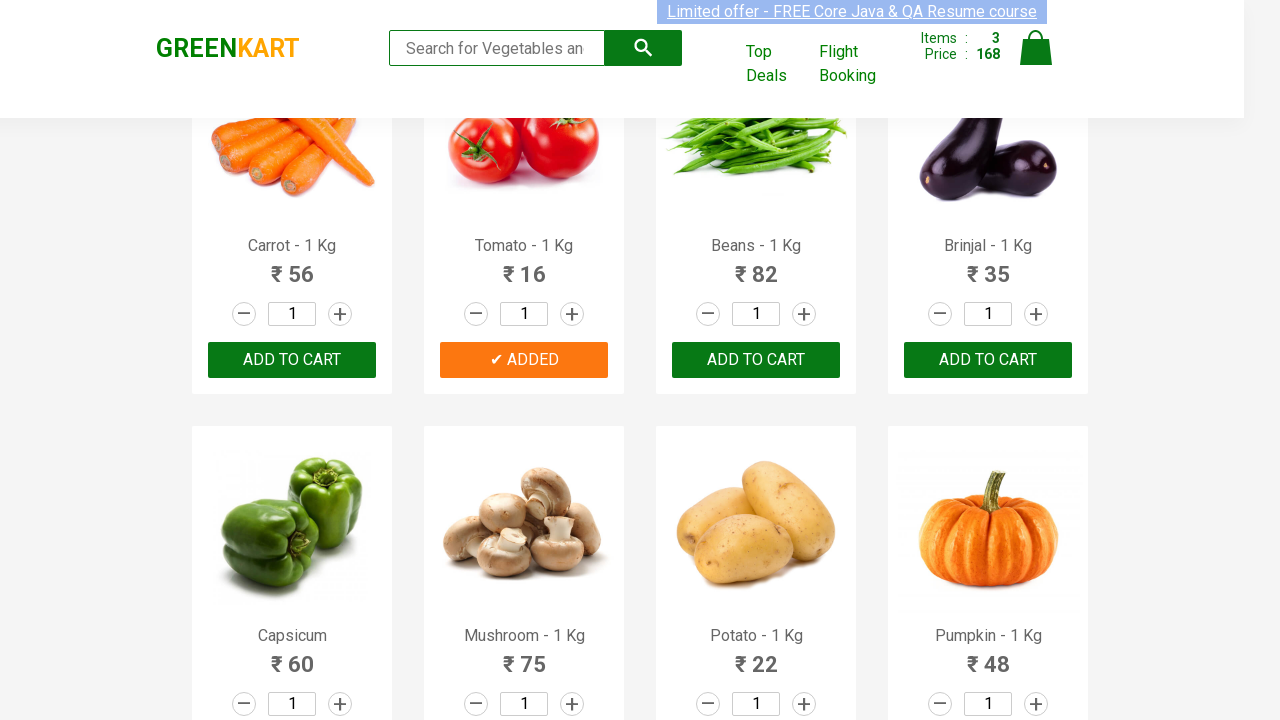

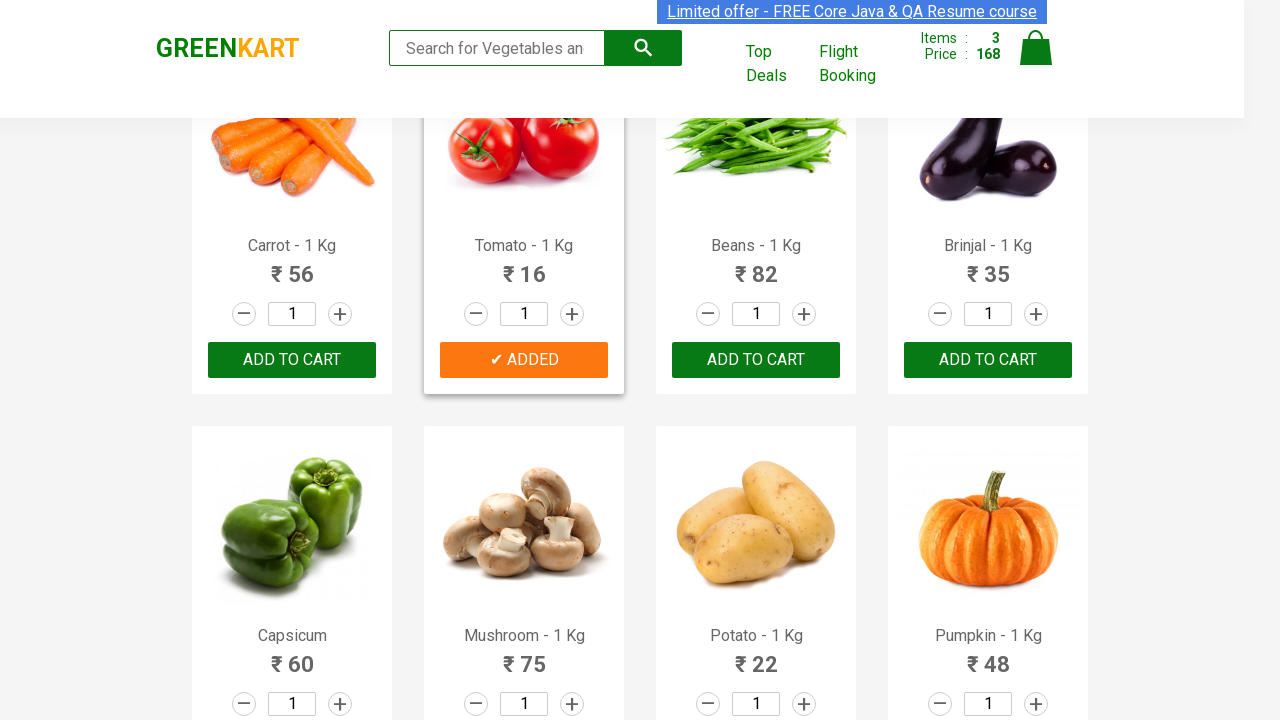